Tests browser prompt alert handling by clicking a button, entering text in the prompt dialog, accepting it, and verifying the result text.

Starting URL: https://www.qa-practice.com/elements/alert/prompt

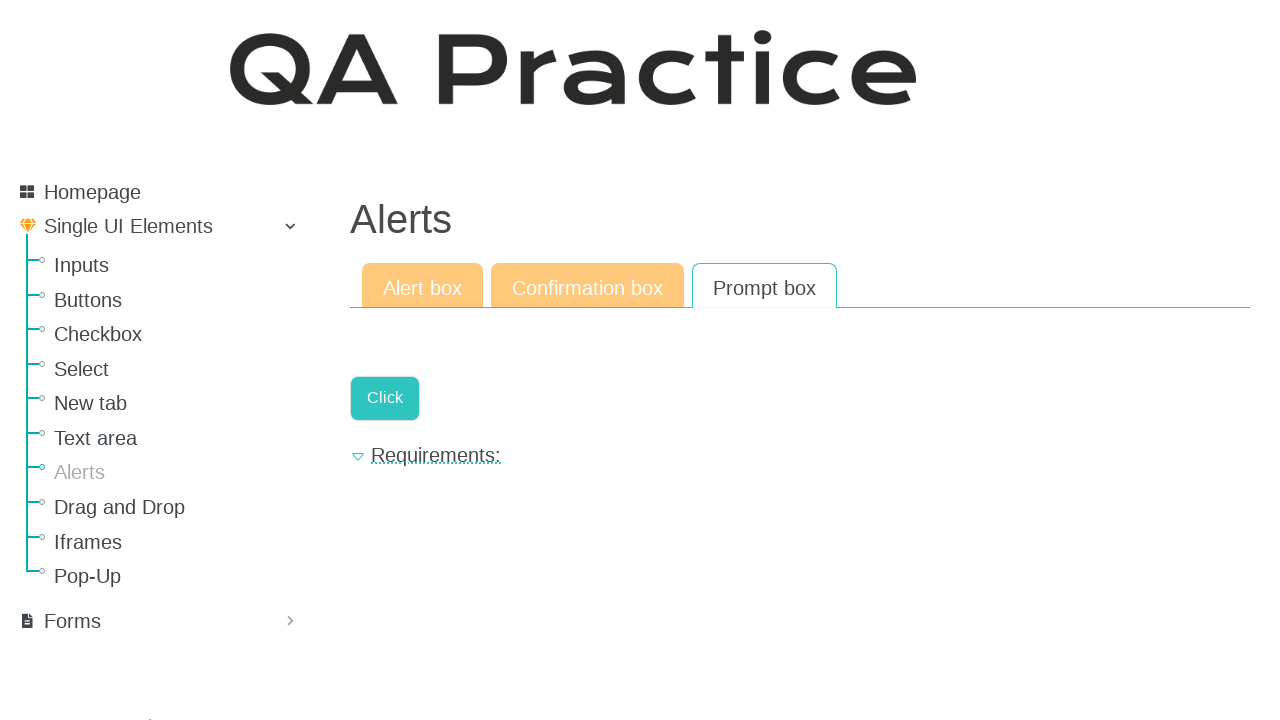

Set up dialog handler to accept prompt with text 'some text'
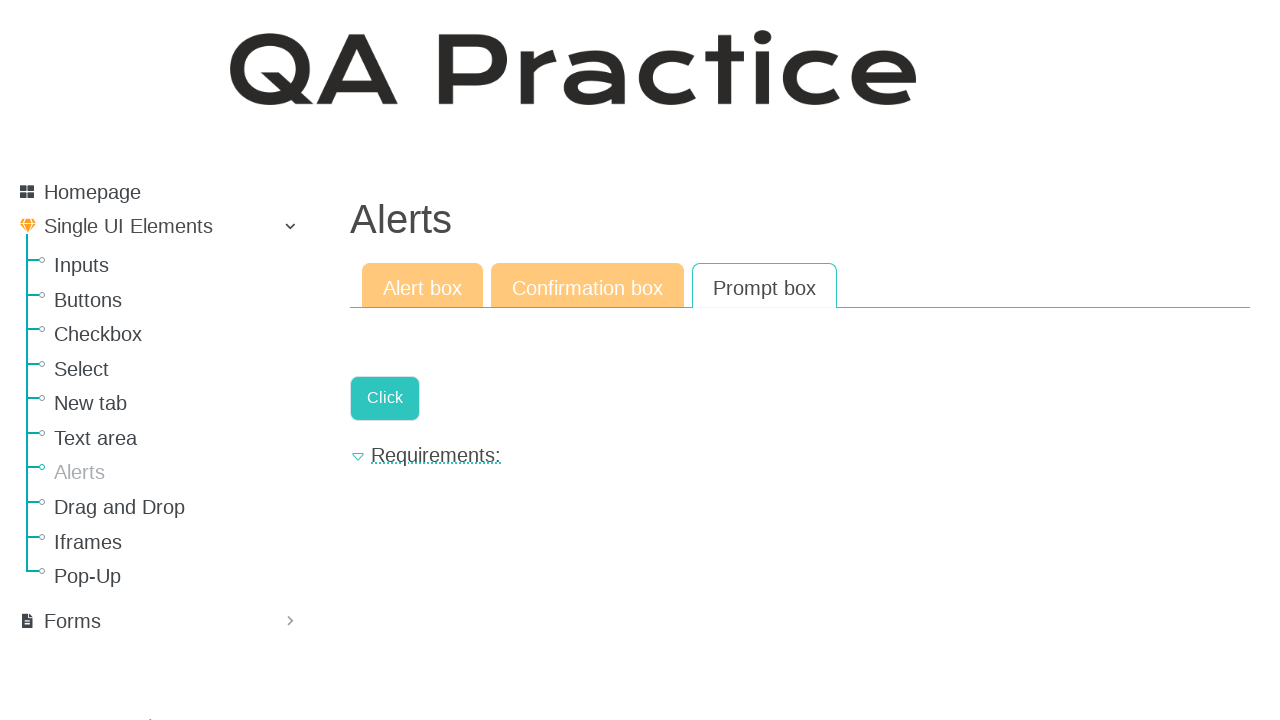

Clicked button to trigger prompt dialog at (385, 398) on text=Click
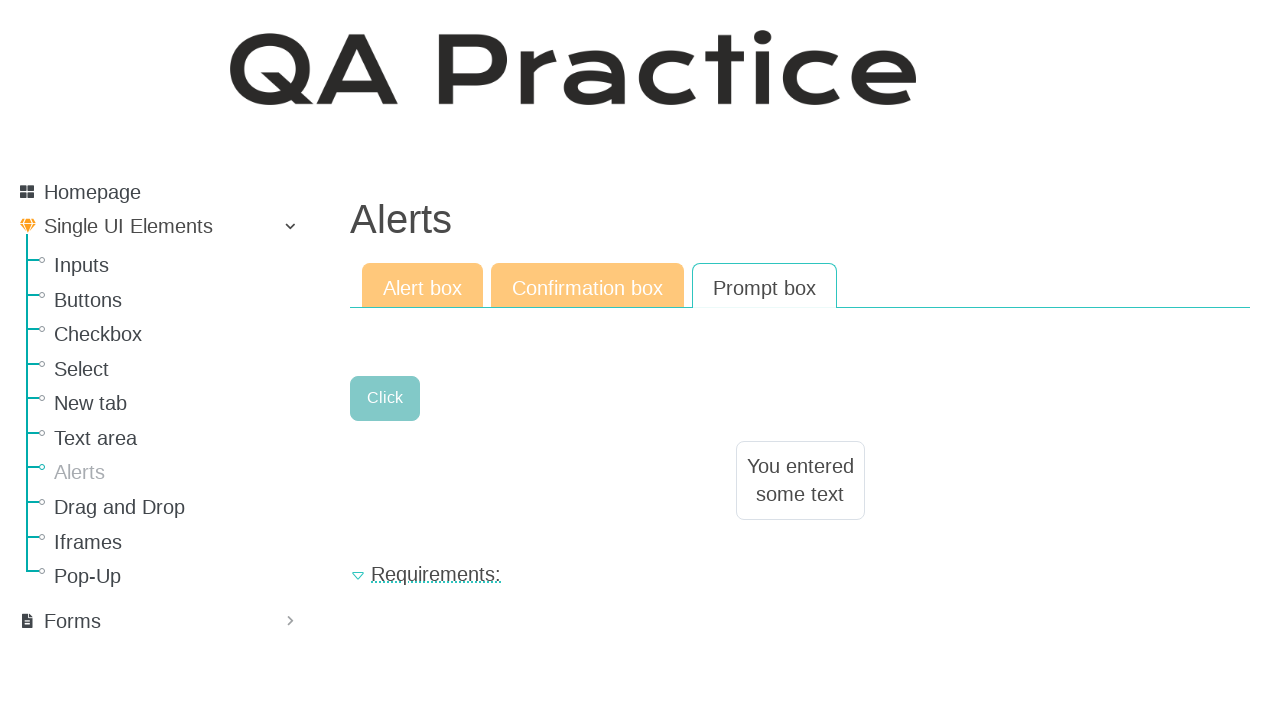

Result text appeared after accepting prompt
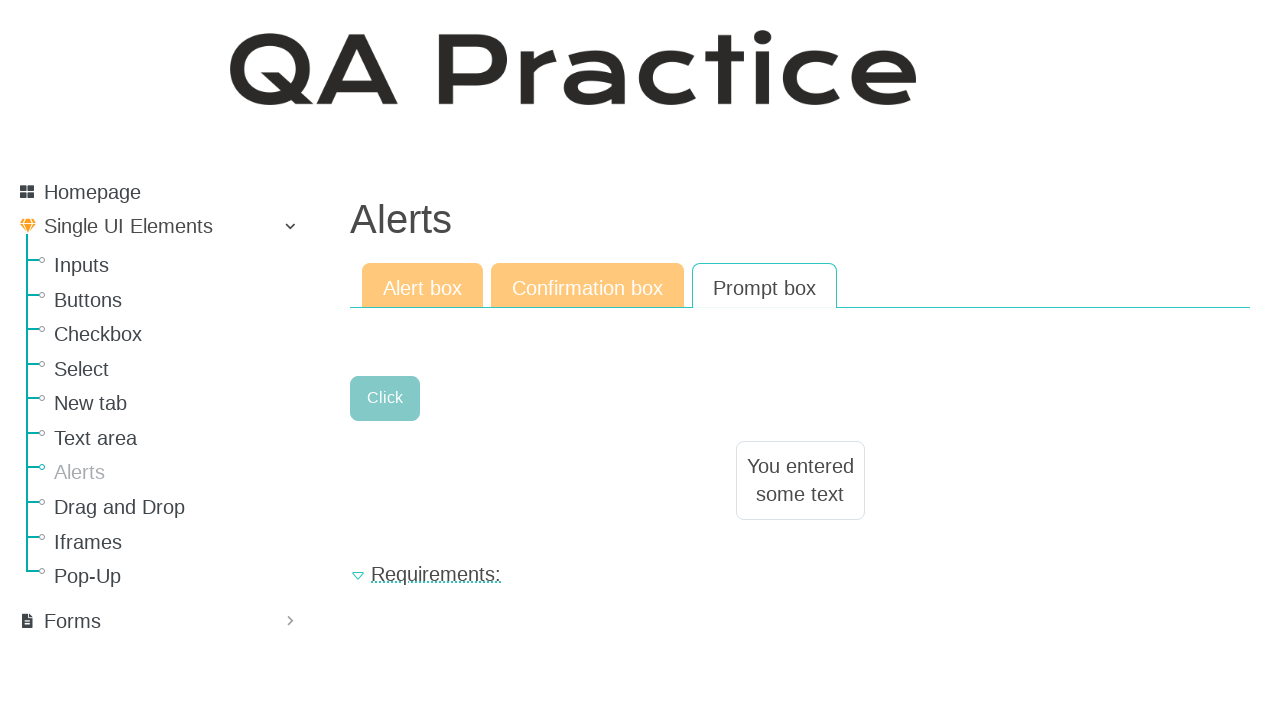

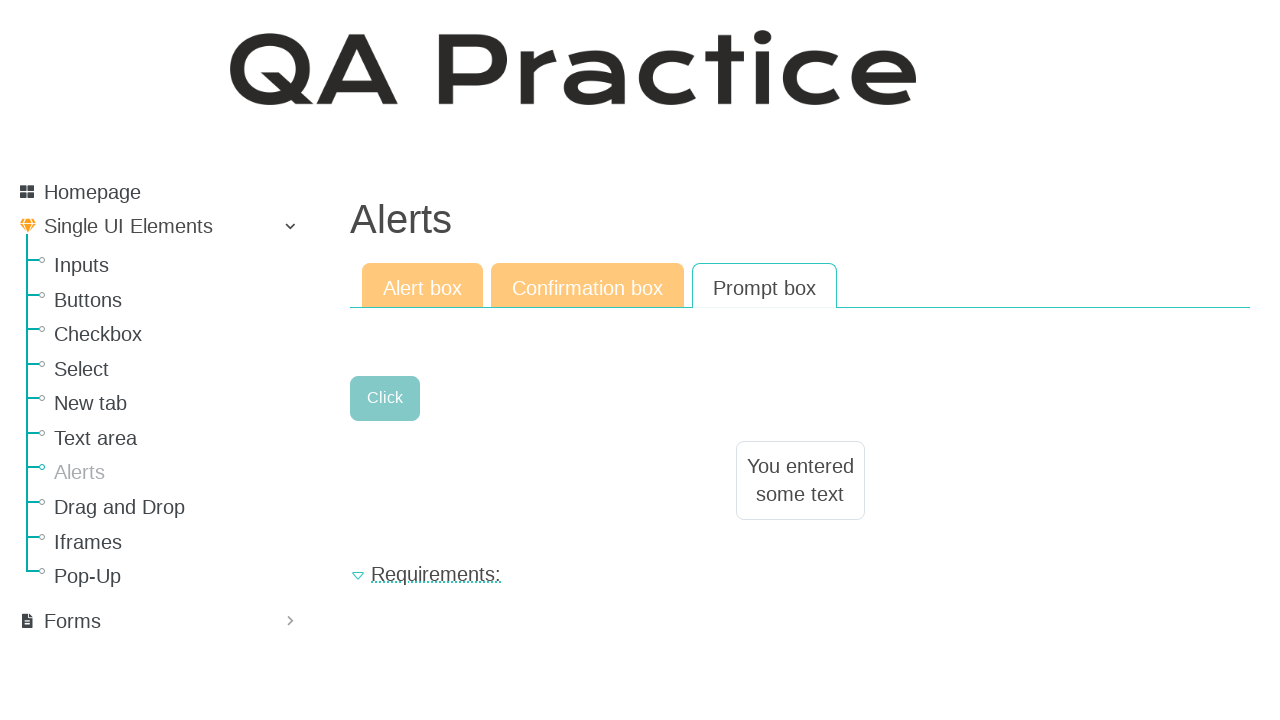